Deletes the first todo task from the list and verifies the task count decreases

Starting URL: https://todomvc.com/examples/react/dist/#

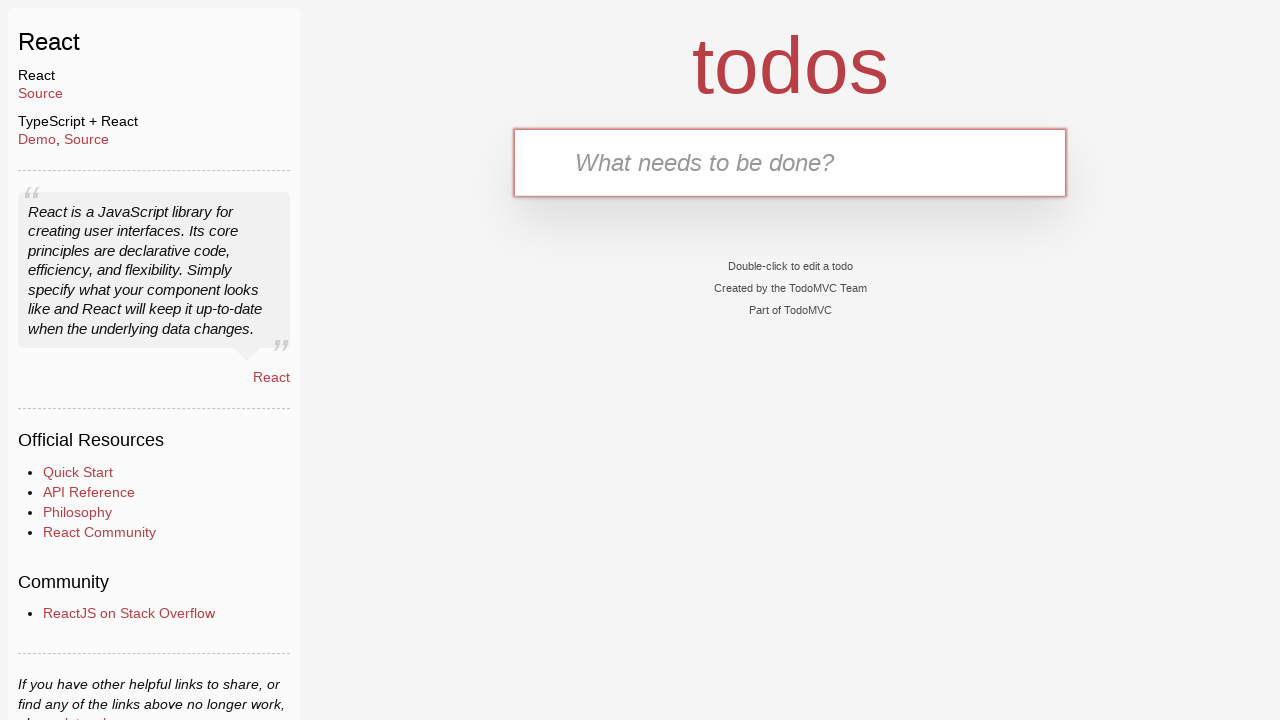

Filled new todo input with 'Task 1 Buy Milk' on .new-todo
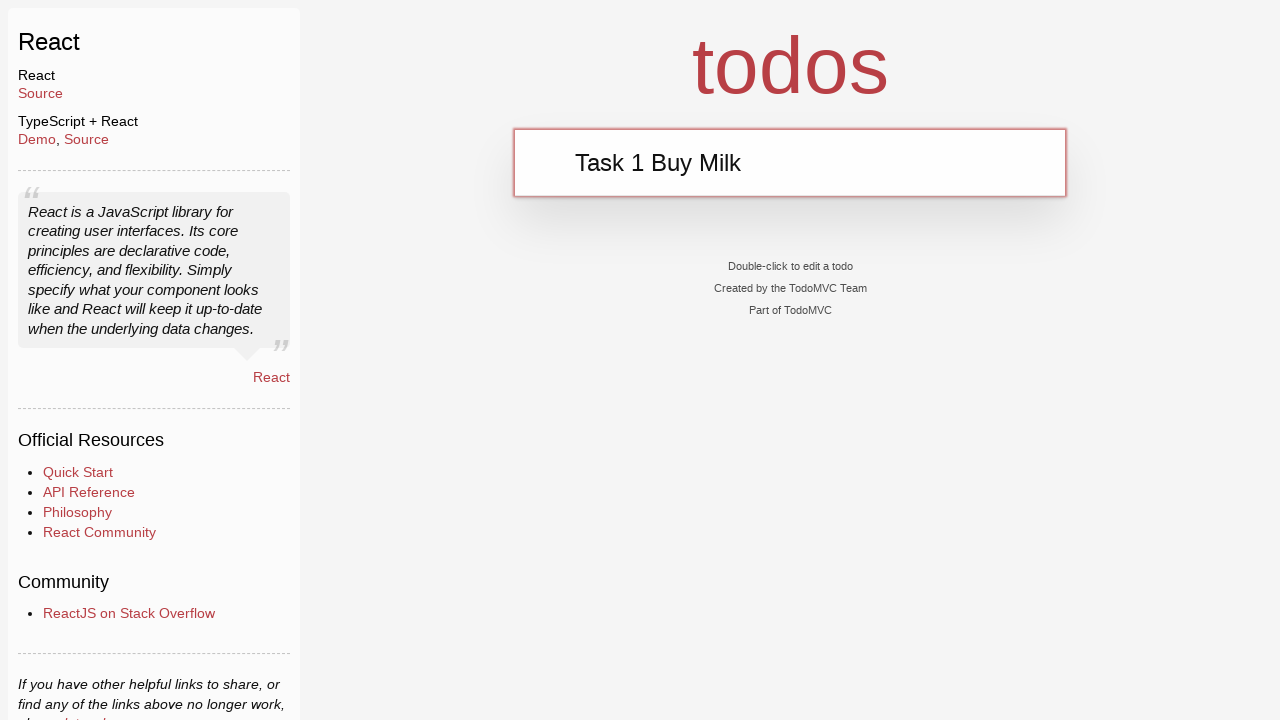

Pressed Enter to add first task on .new-todo
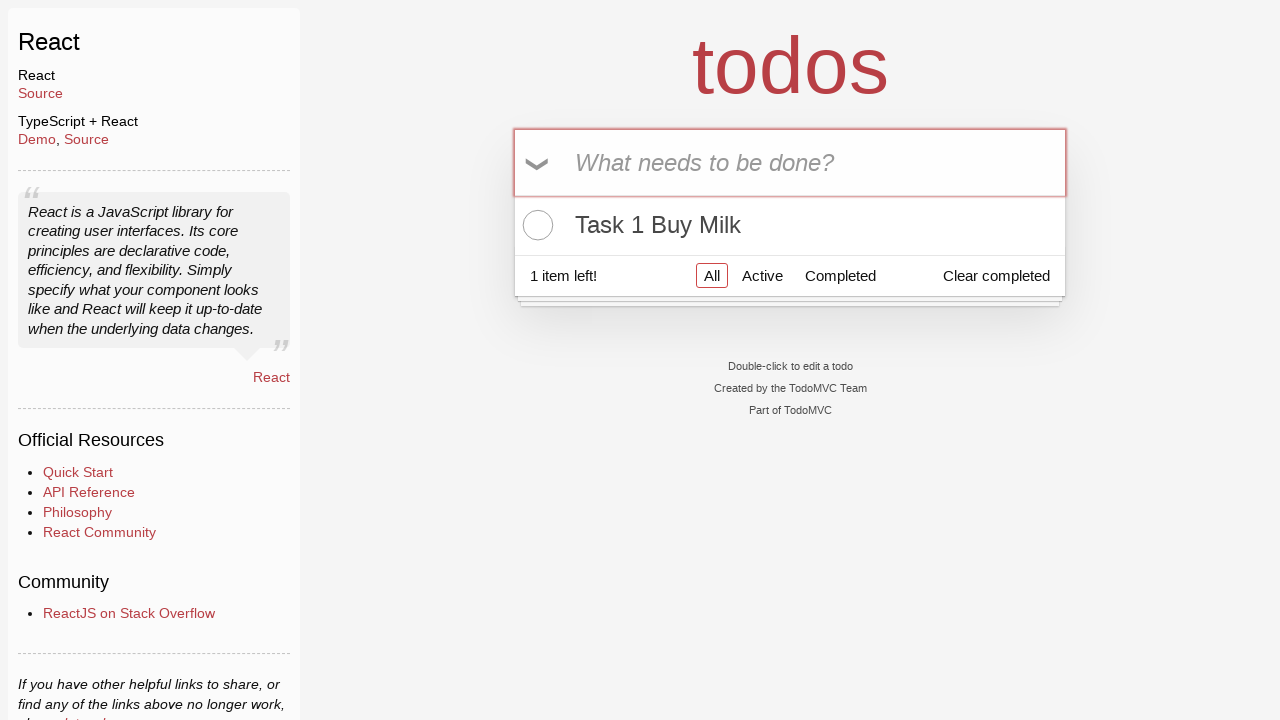

Filled new todo input with 'Task 2 Buy NewsPapers' on .new-todo
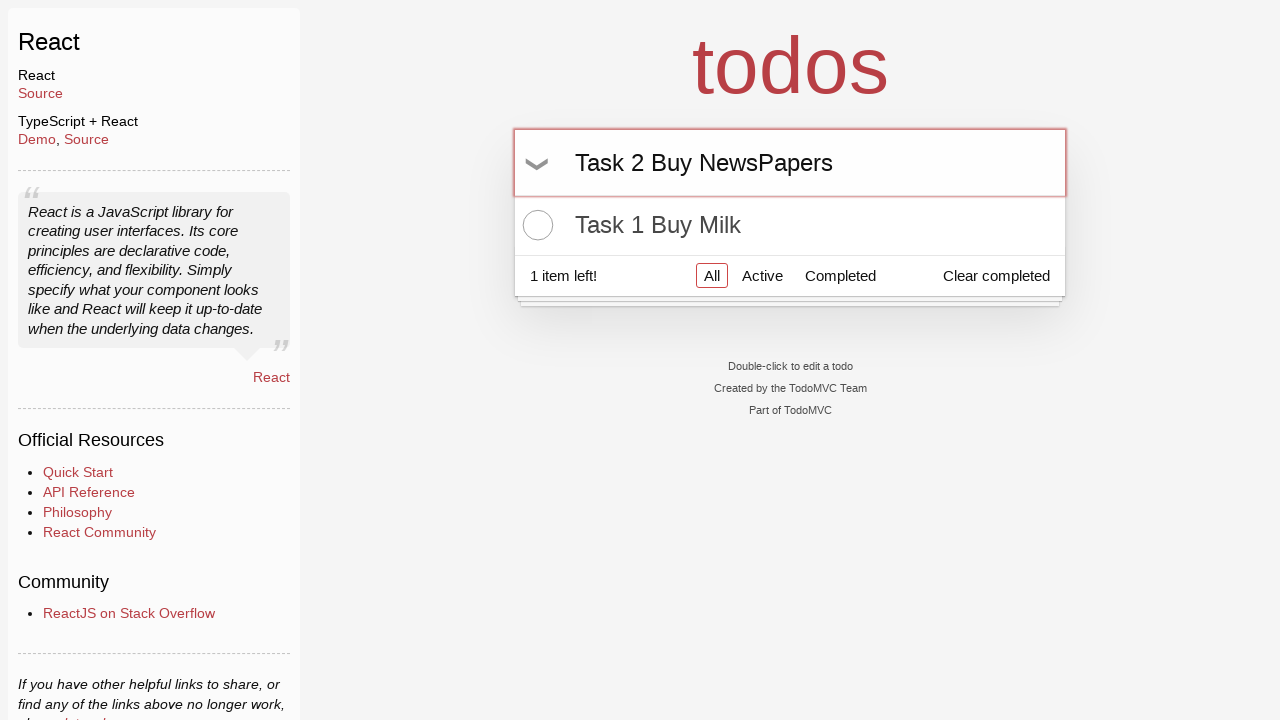

Pressed Enter to add second task on .new-todo
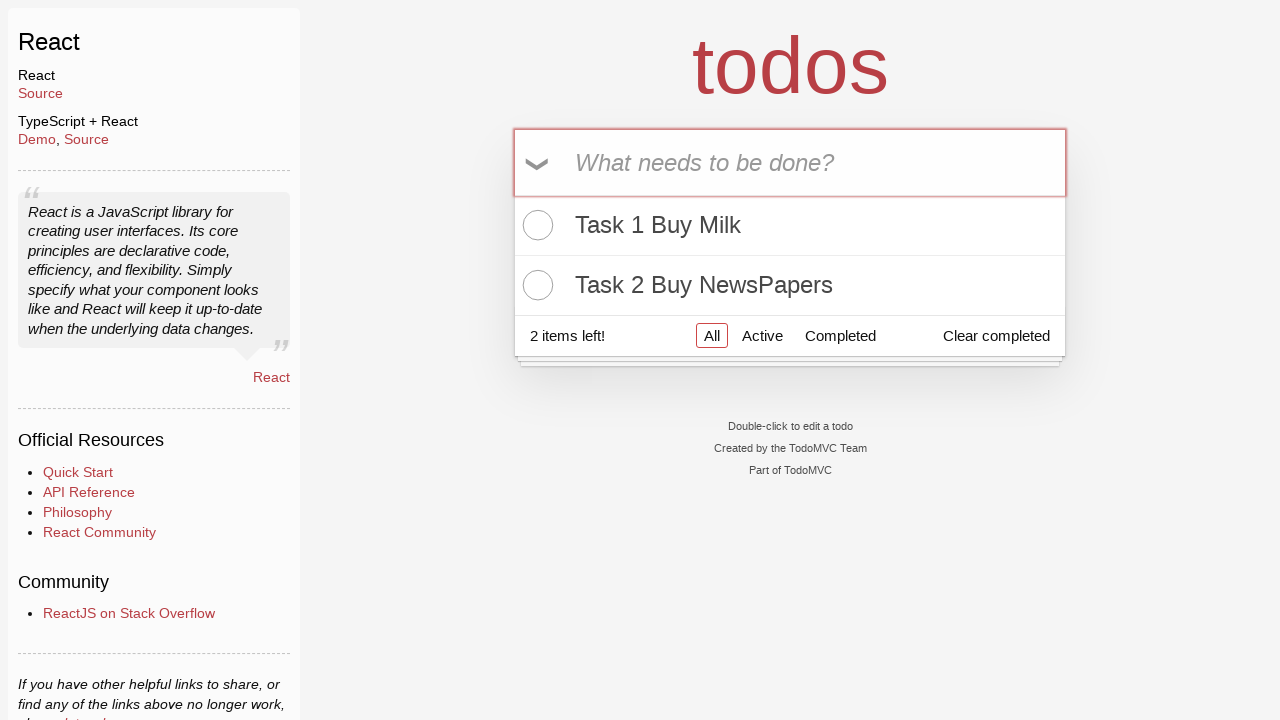

Filled new todo input with 'Task 3 Buy Some Vegitables' on .new-todo
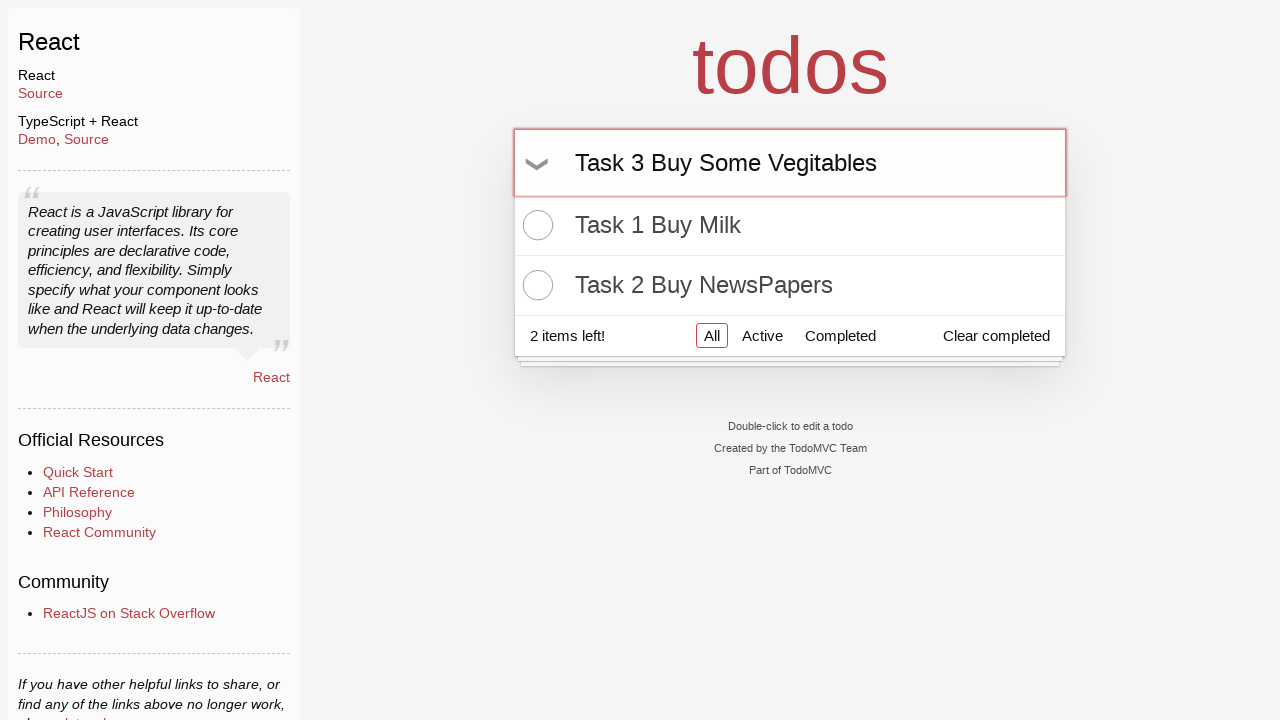

Pressed Enter to add third task on .new-todo
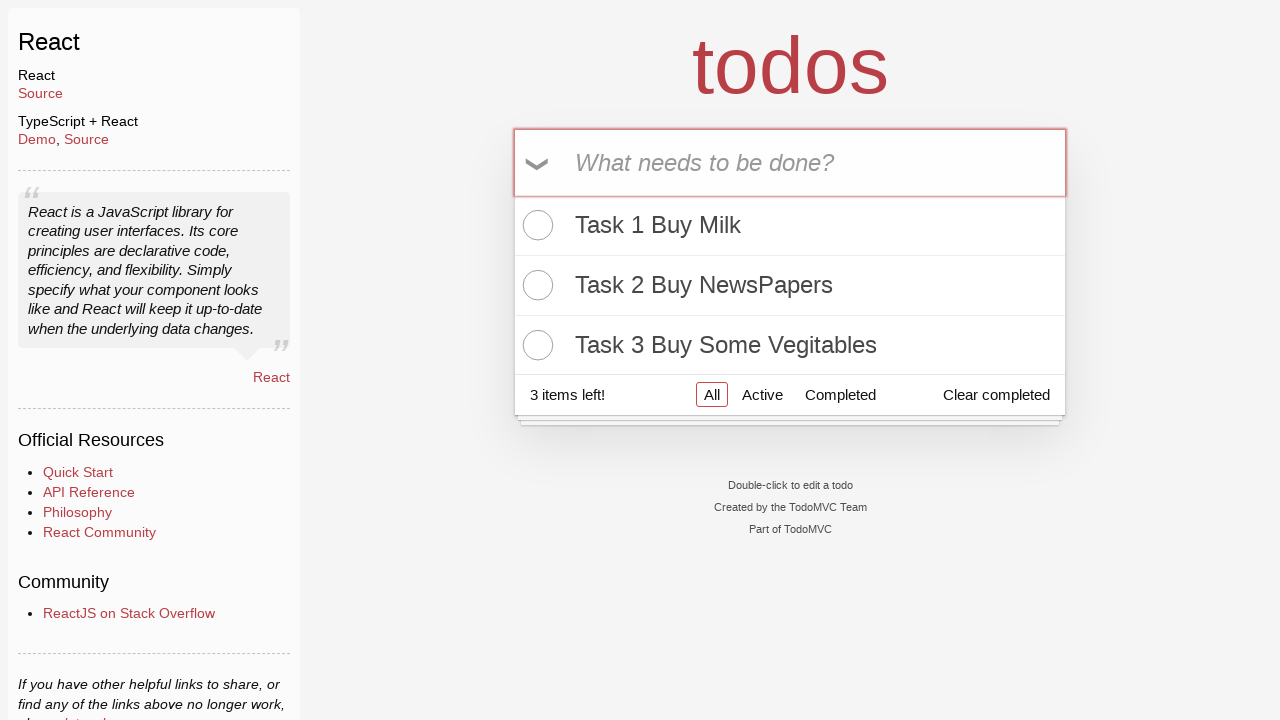

Hovered over first task to reveal delete button at (790, 226) on .todo-list li:first-child
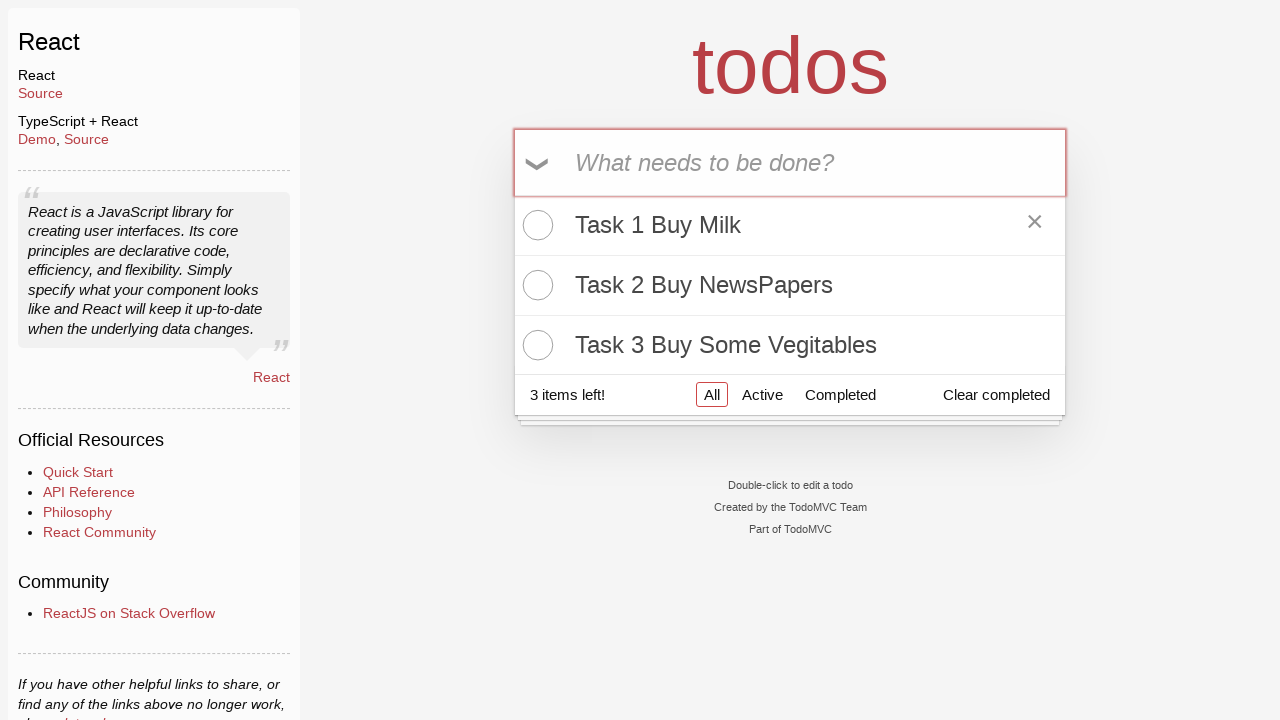

Clicked delete button on first task at (1035, 225) on .todo-list li:first-child .destroy
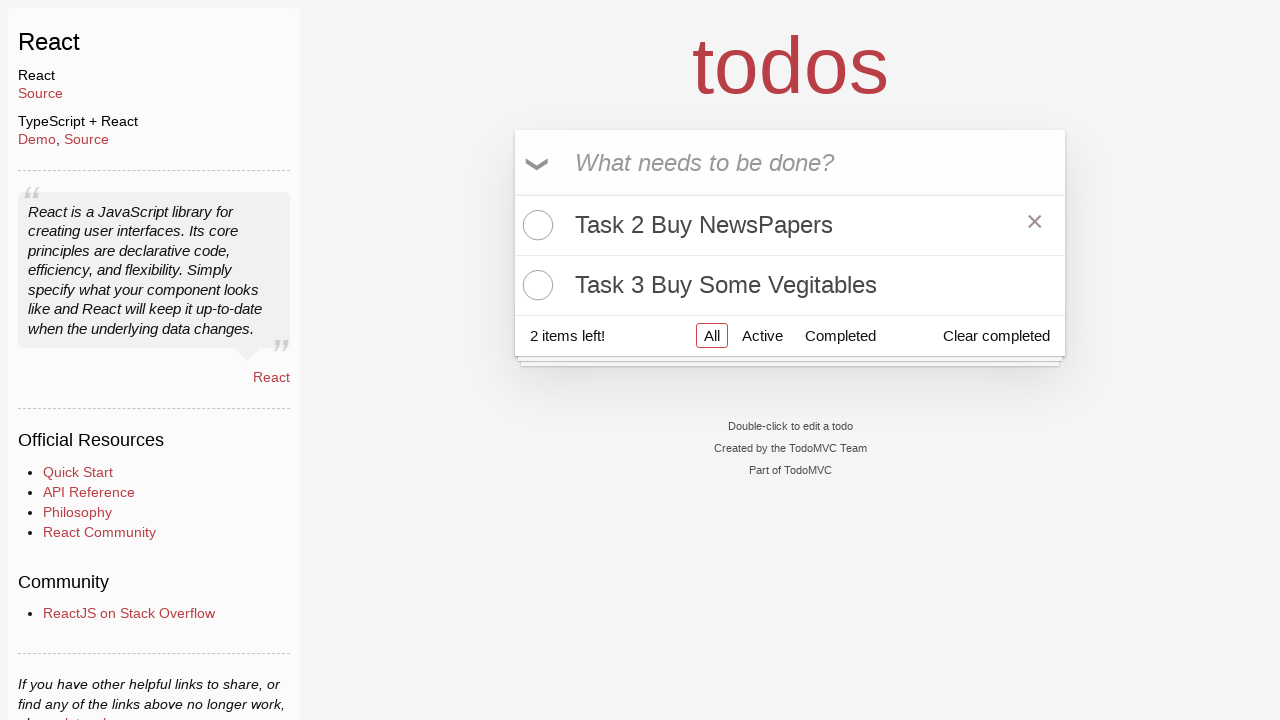

Retrieved remaining todo items from the list
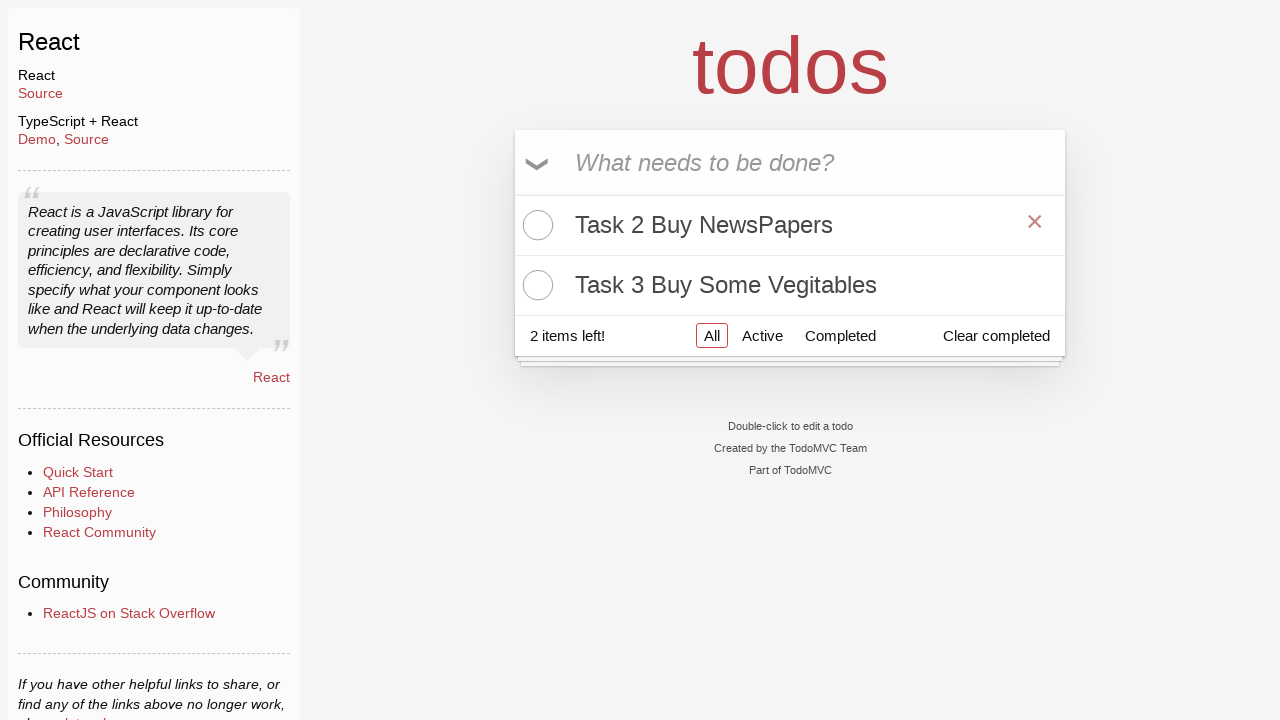

Verified that exactly 2 tasks remain after deletion
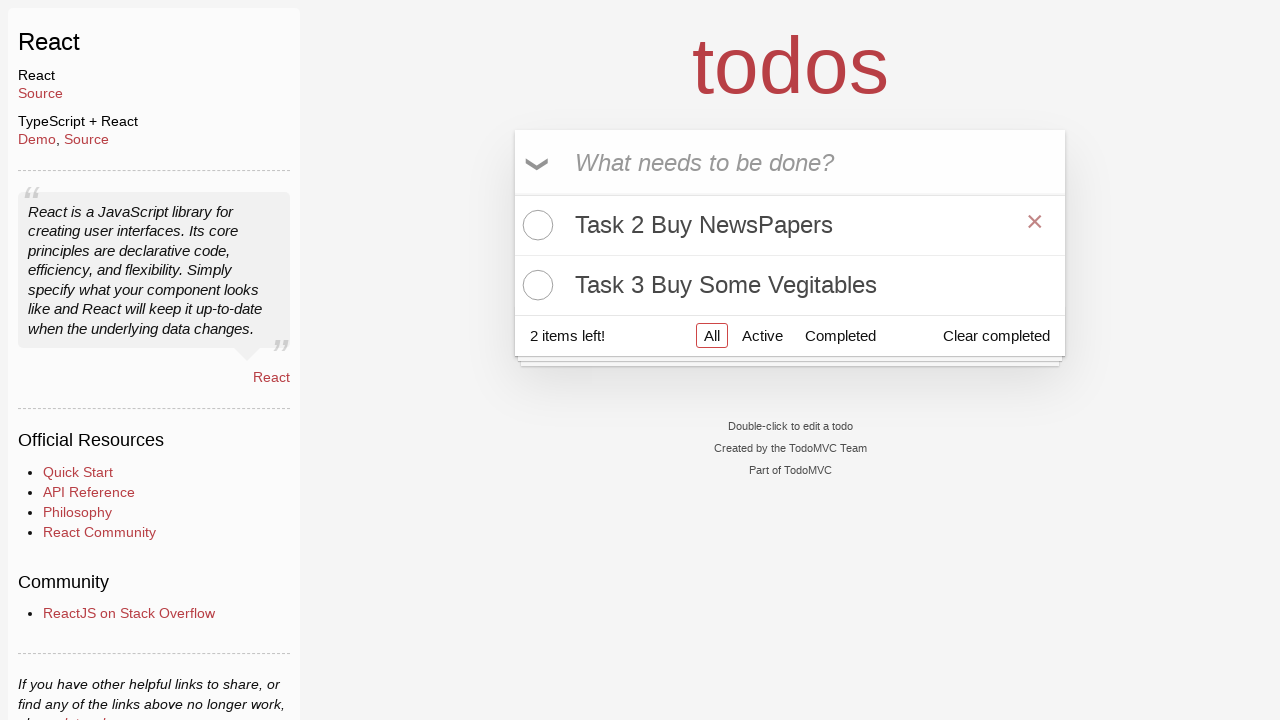

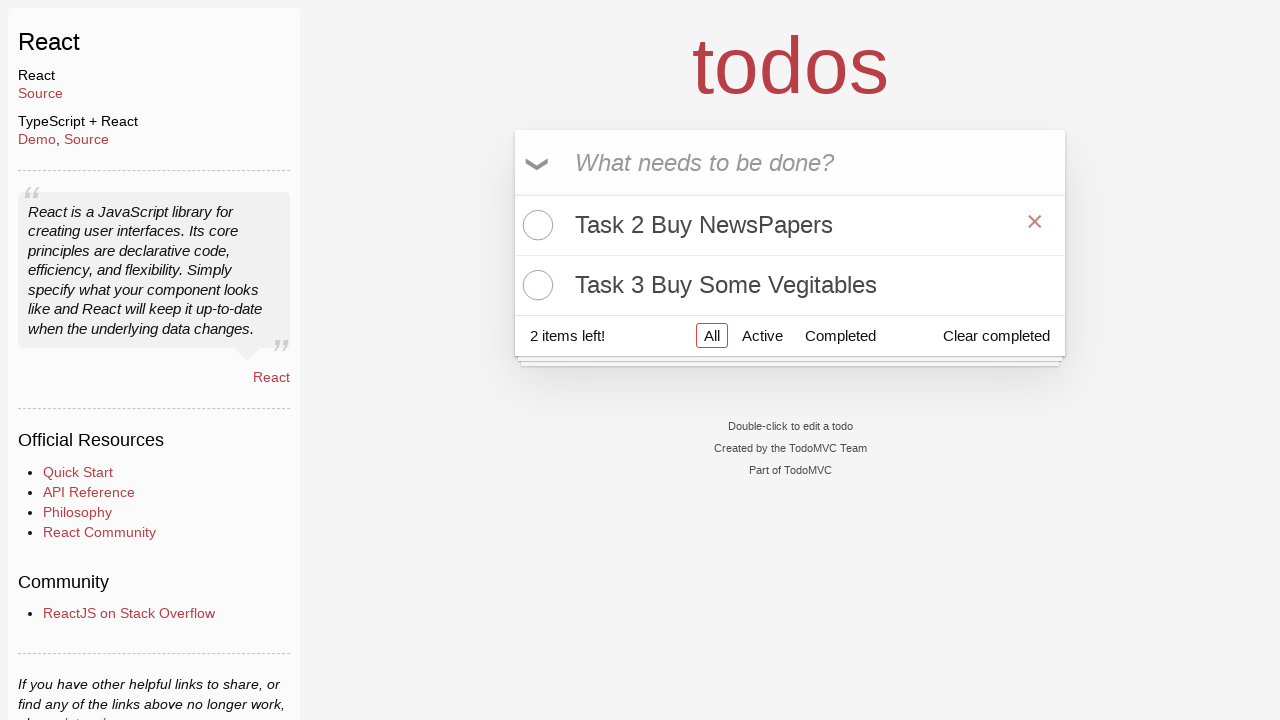